Tests adding todo items to the list by filling the input and pressing Enter, then verifying the items appear

Starting URL: https://demo.playwright.dev/todomvc

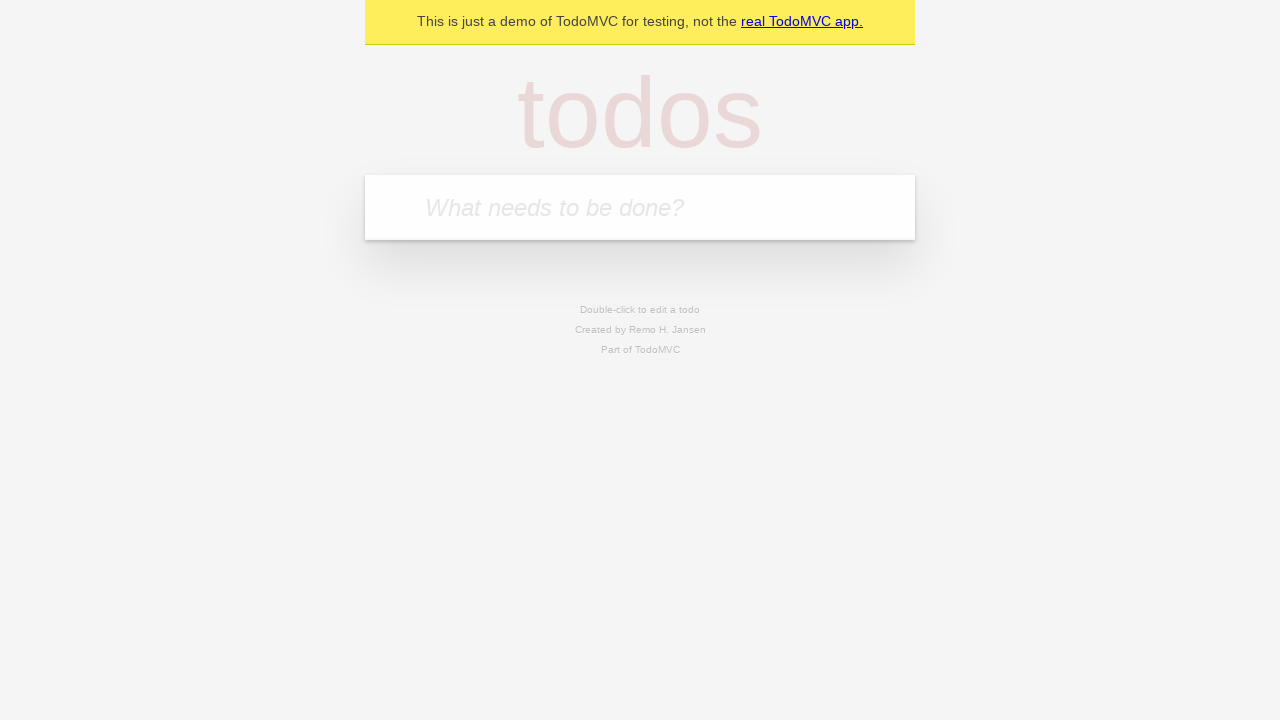

Filled todo input with 'buy some cheese' on internal:attr=[placeholder="What needs to be done?"i]
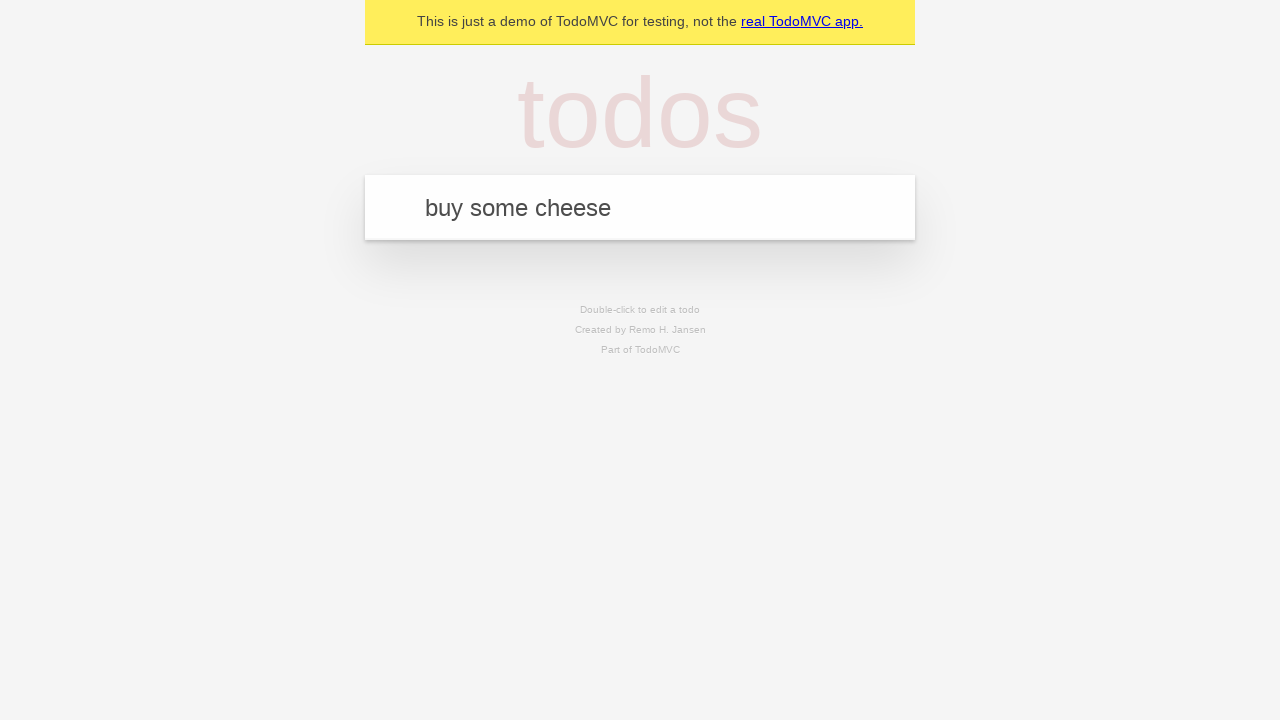

Pressed Enter to add first todo item on internal:attr=[placeholder="What needs to be done?"i]
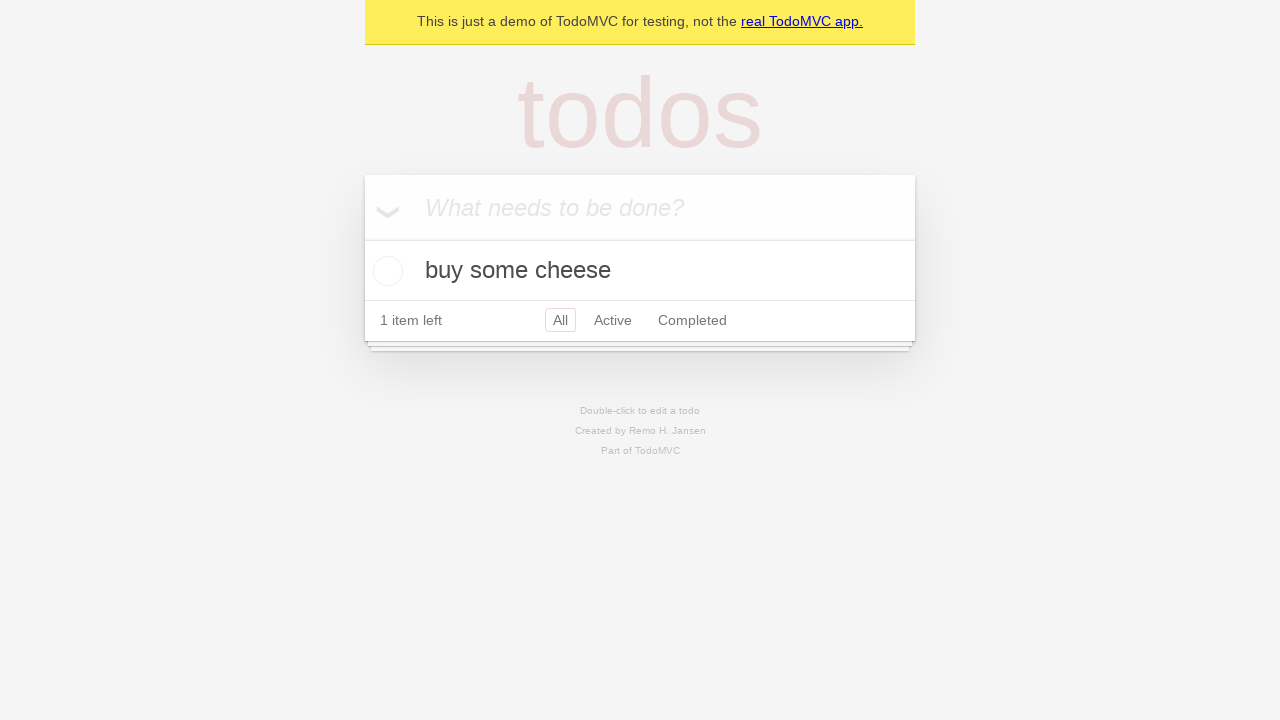

First todo item appeared in the list
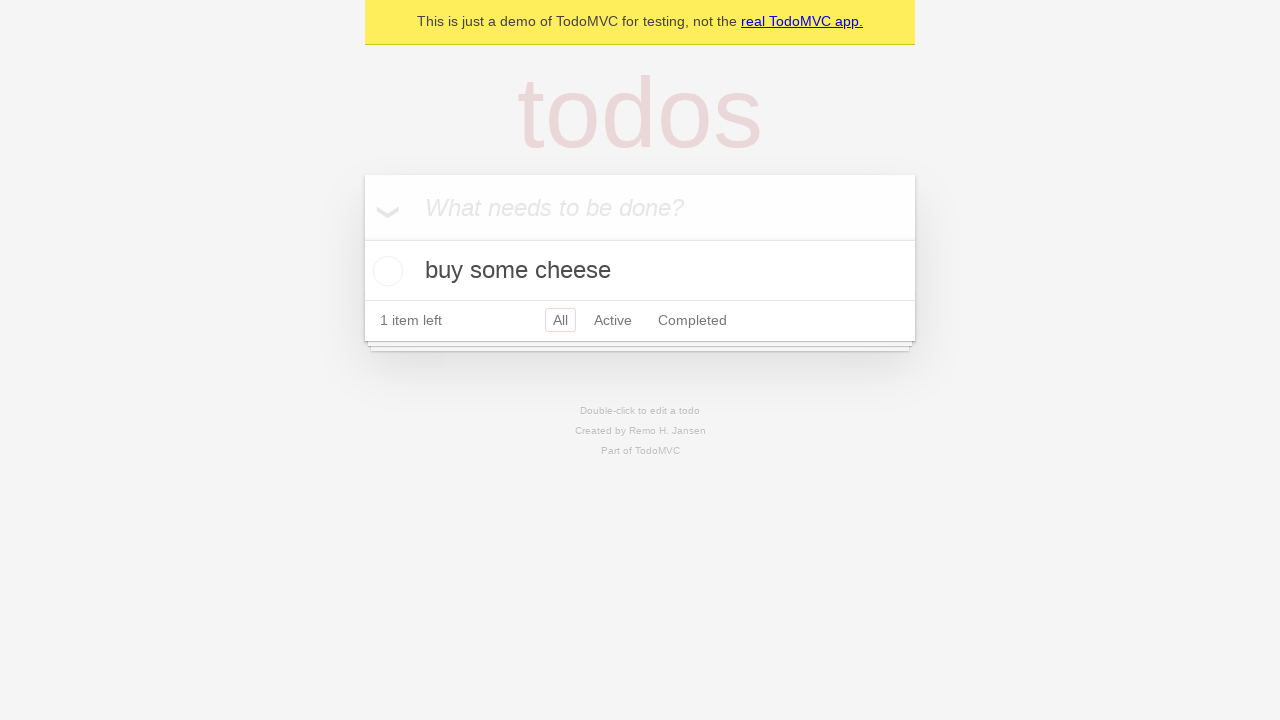

Filled todo input with 'feed the cat' on internal:attr=[placeholder="What needs to be done?"i]
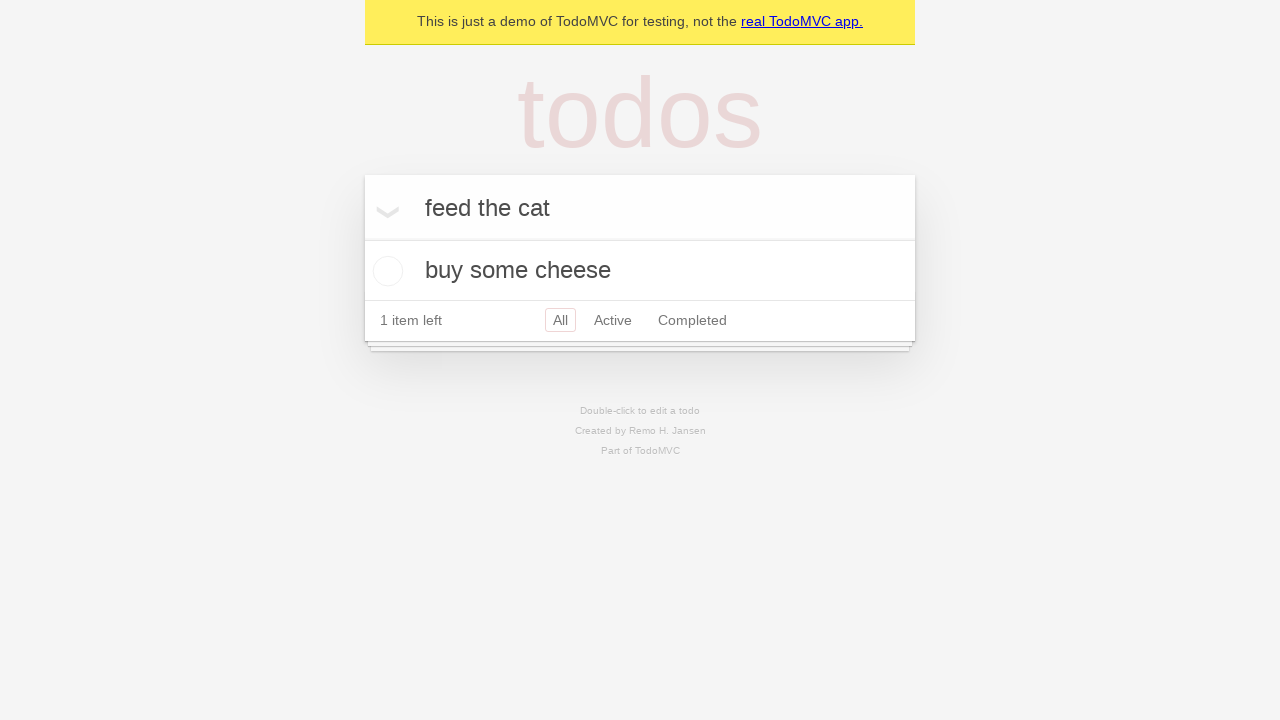

Pressed Enter to add second todo item on internal:attr=[placeholder="What needs to be done?"i]
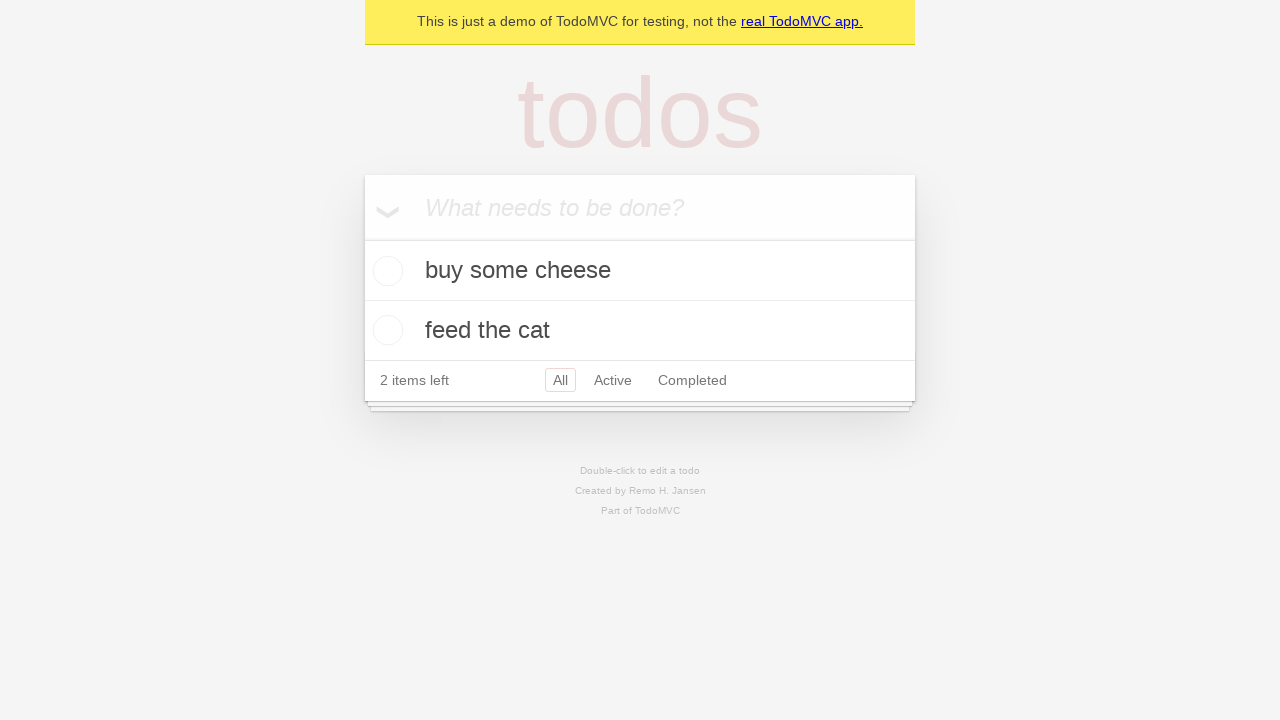

Verified both todo items are present in the list
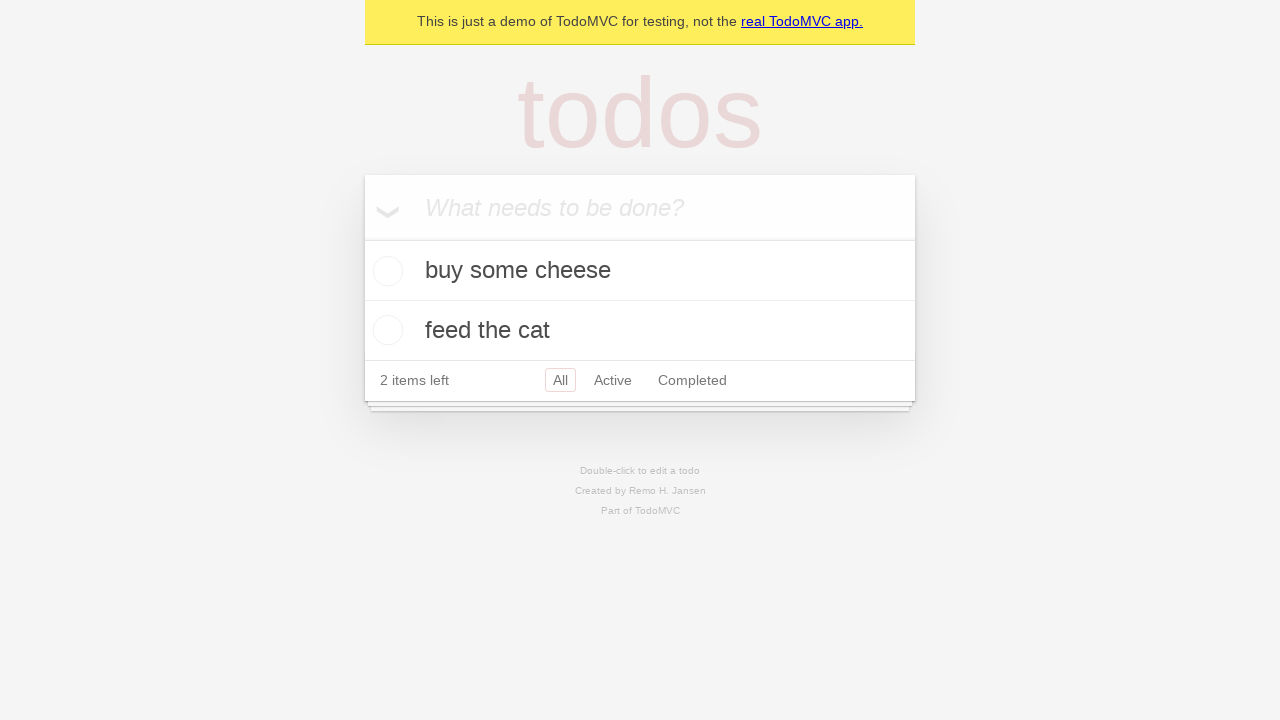

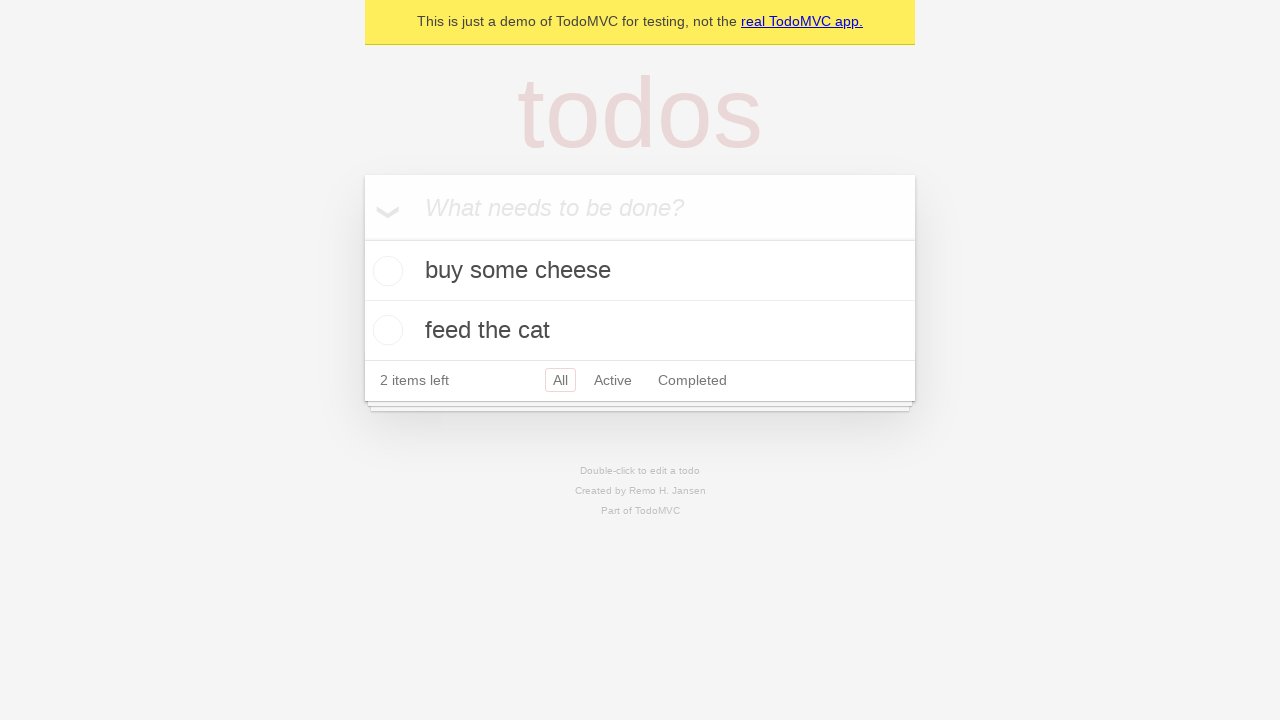